Tests dropdown menu functionality by clicking on the dropdown button and selecting an autocomplete option

Starting URL: https://formy-project.herokuapp.com/dropdown

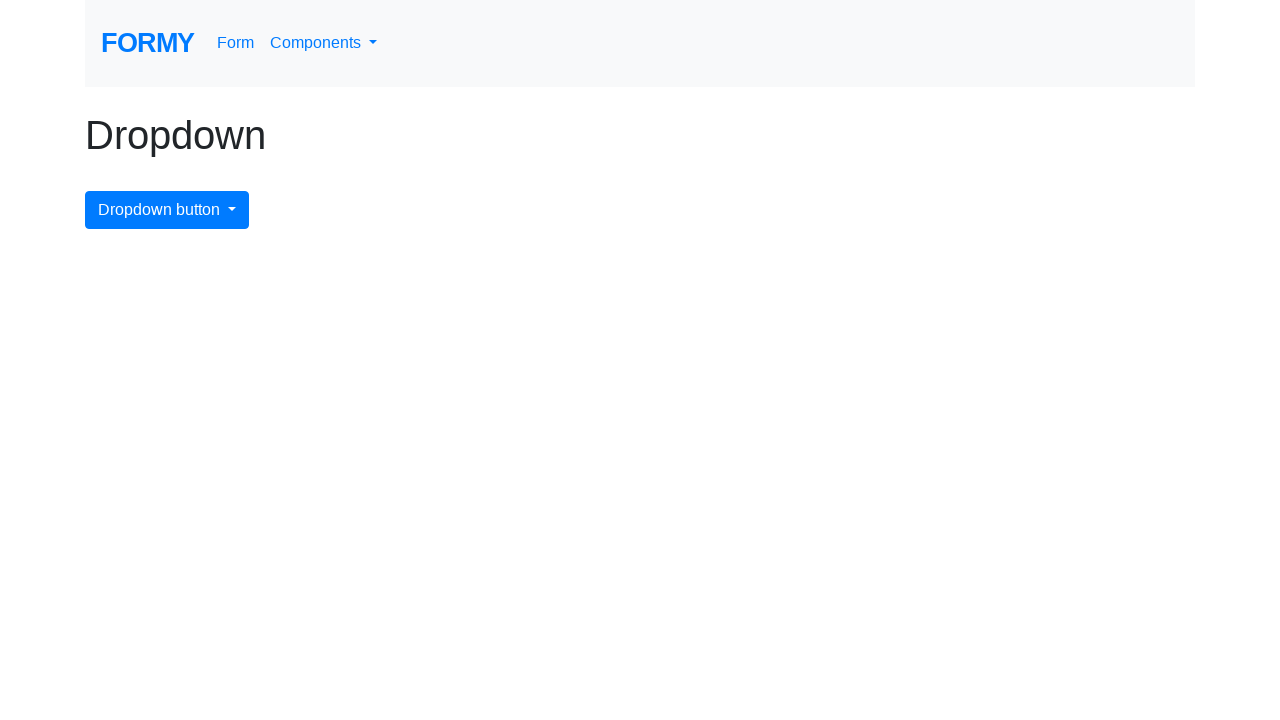

Clicked dropdown menu button to open it at (167, 210) on #dropdownMenuButton
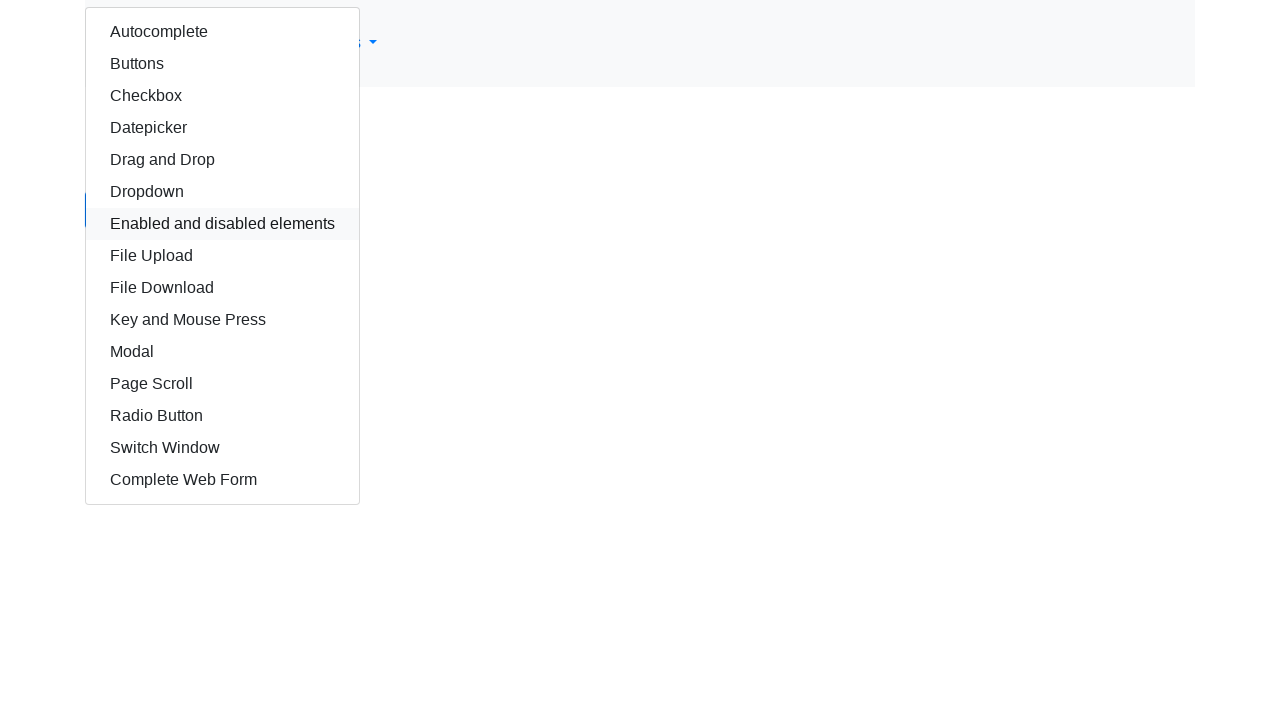

Waited for autocomplete option to become visible
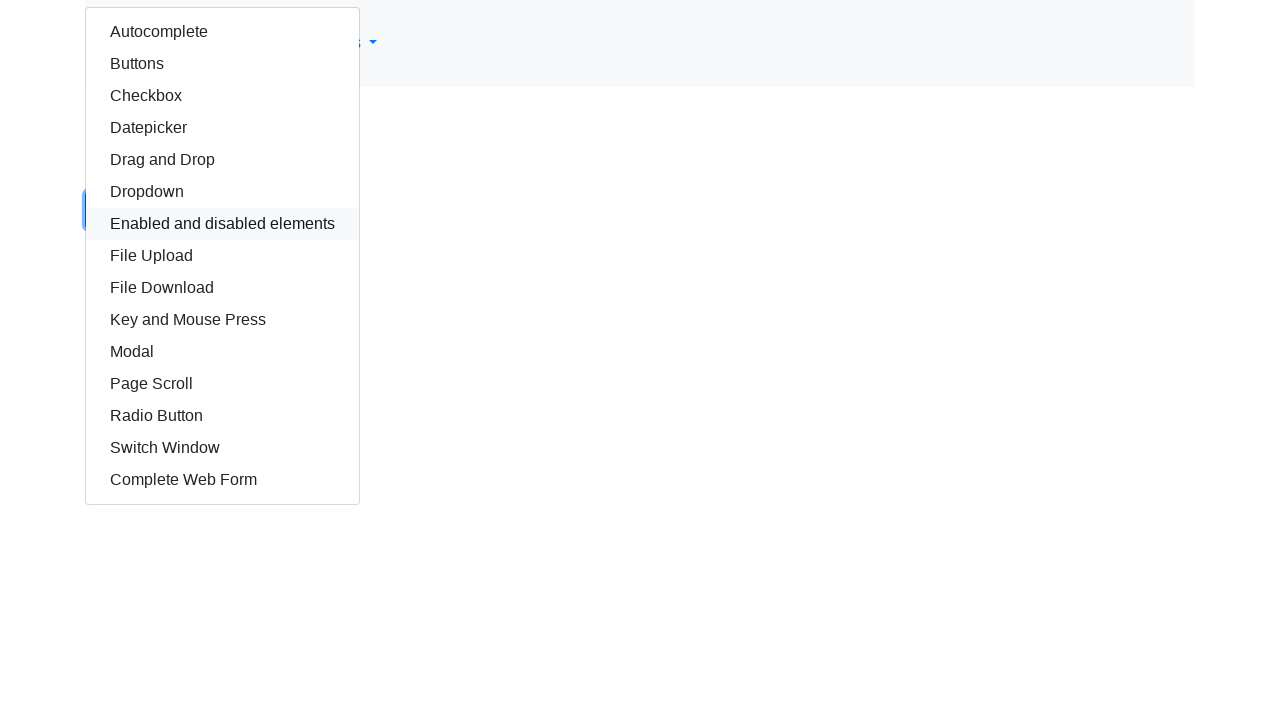

Selected autocomplete option from dropdown menu at (222, 32) on #autocomplete
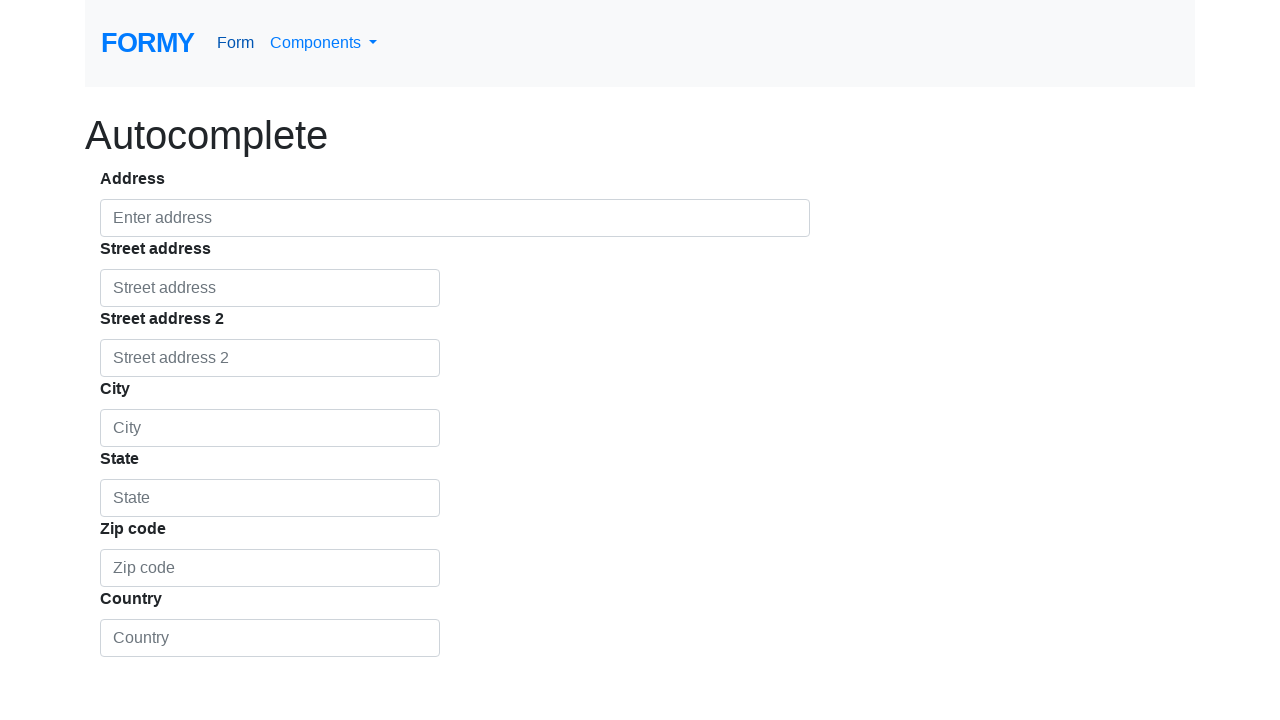

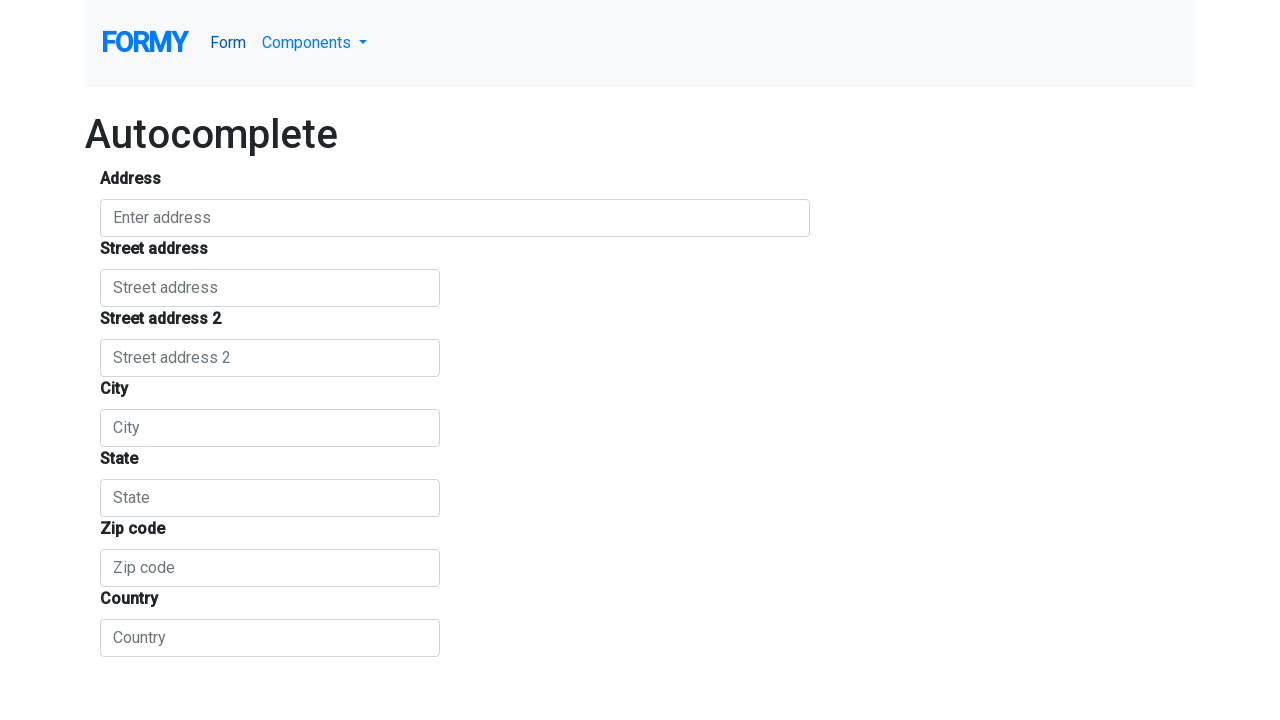